Navigates to a shifting content menu example page and verifies menu items are present by counting them

Starting URL: https://the-internet.herokuapp.com/

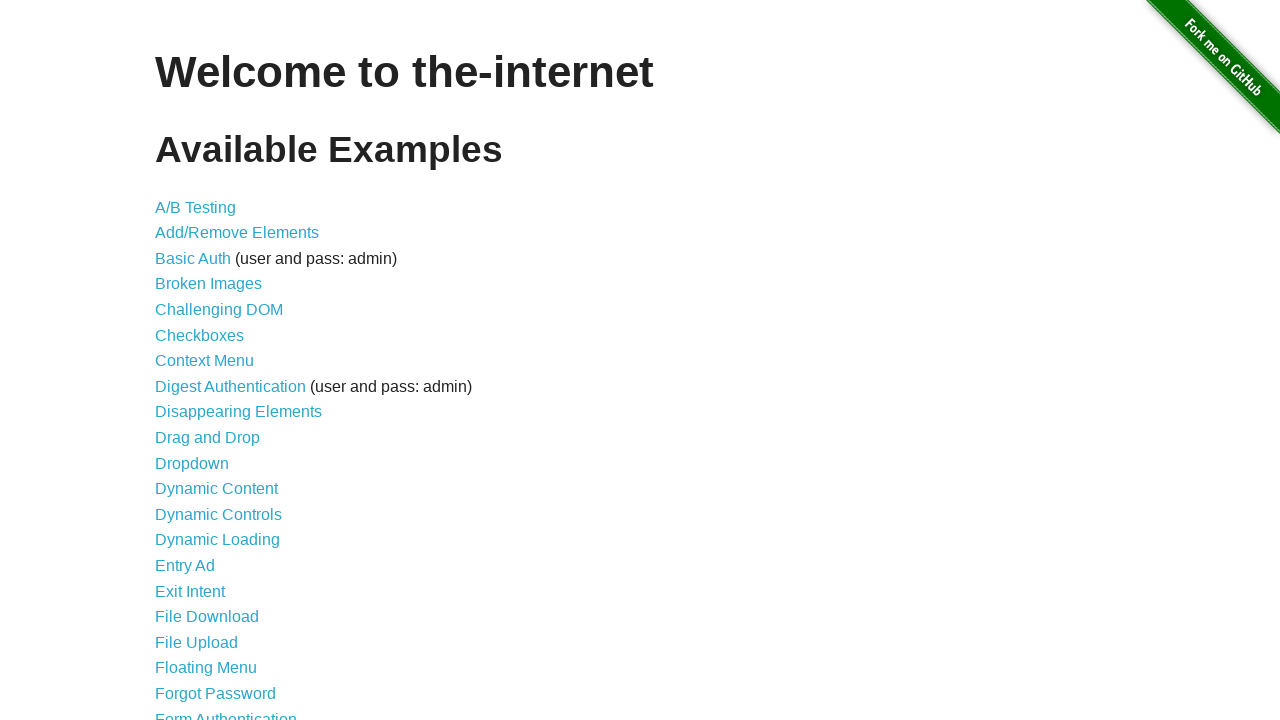

Clicked on 'Shifting Content' link at (212, 523) on text=Shifting Content
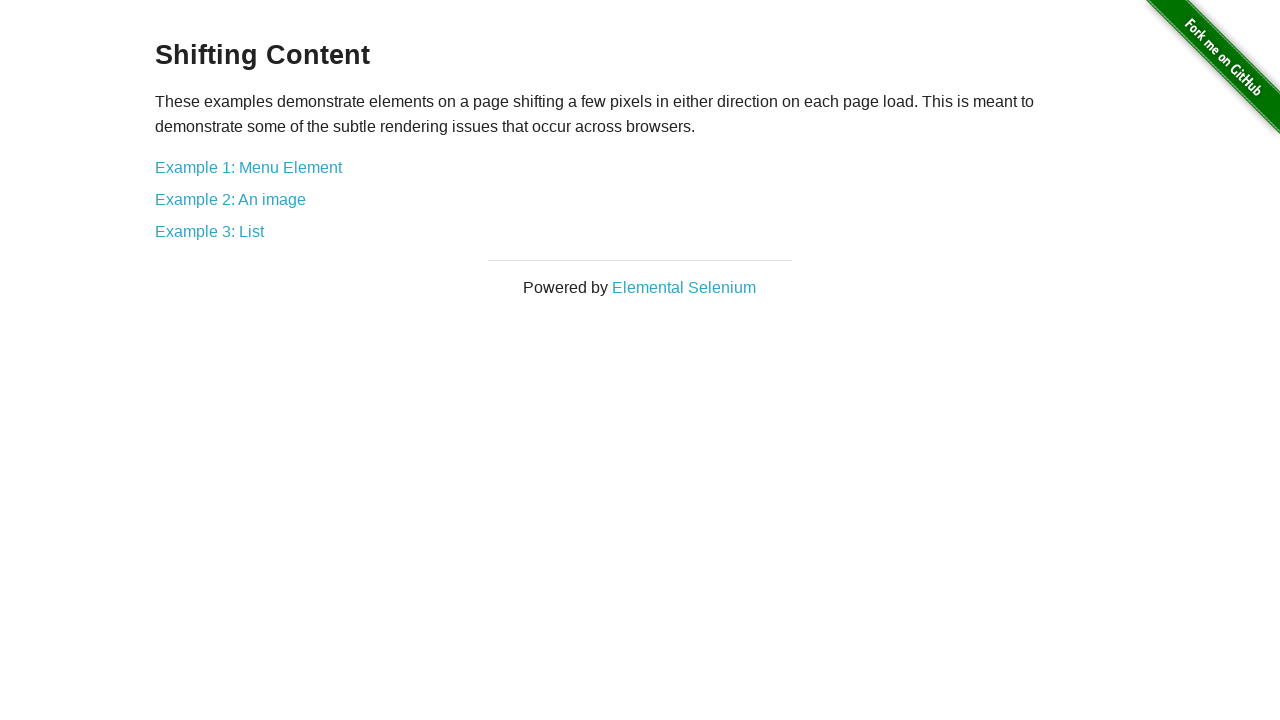

Clicked on 'Example 1: Menu Element' link at (248, 167) on text=Example 1: Menu Element
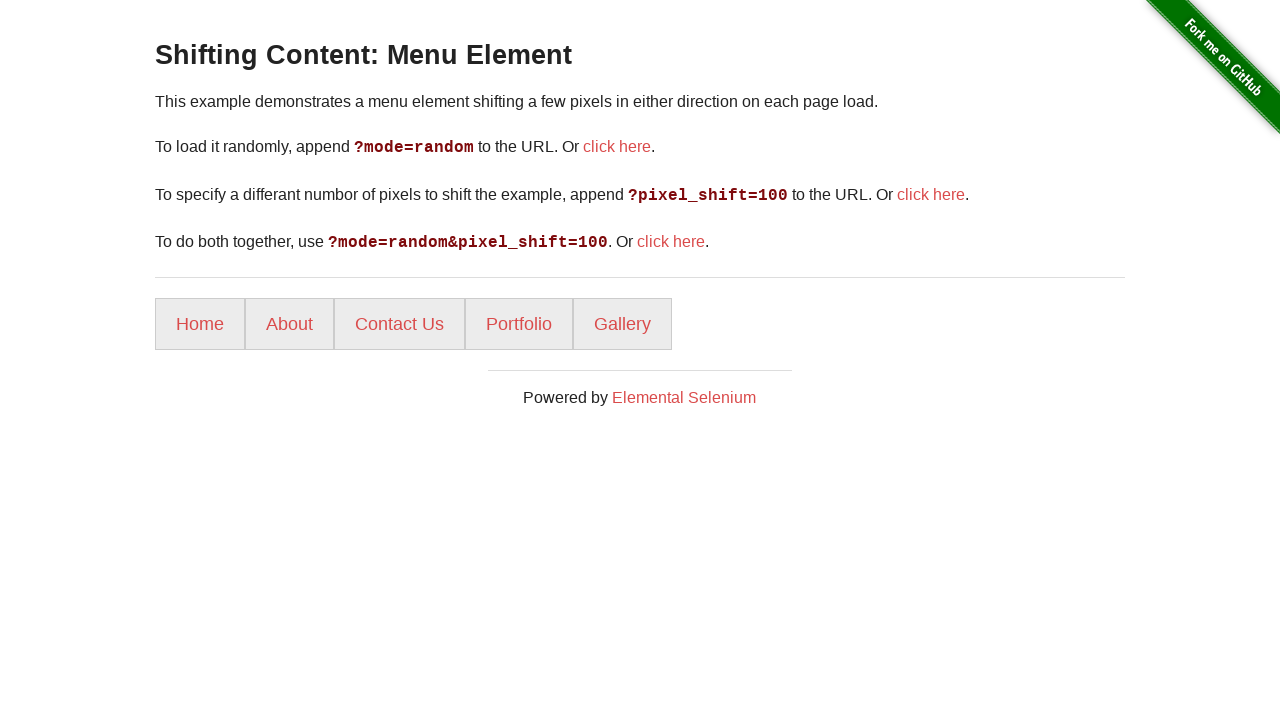

Menu items loaded and selector 'li a' is present
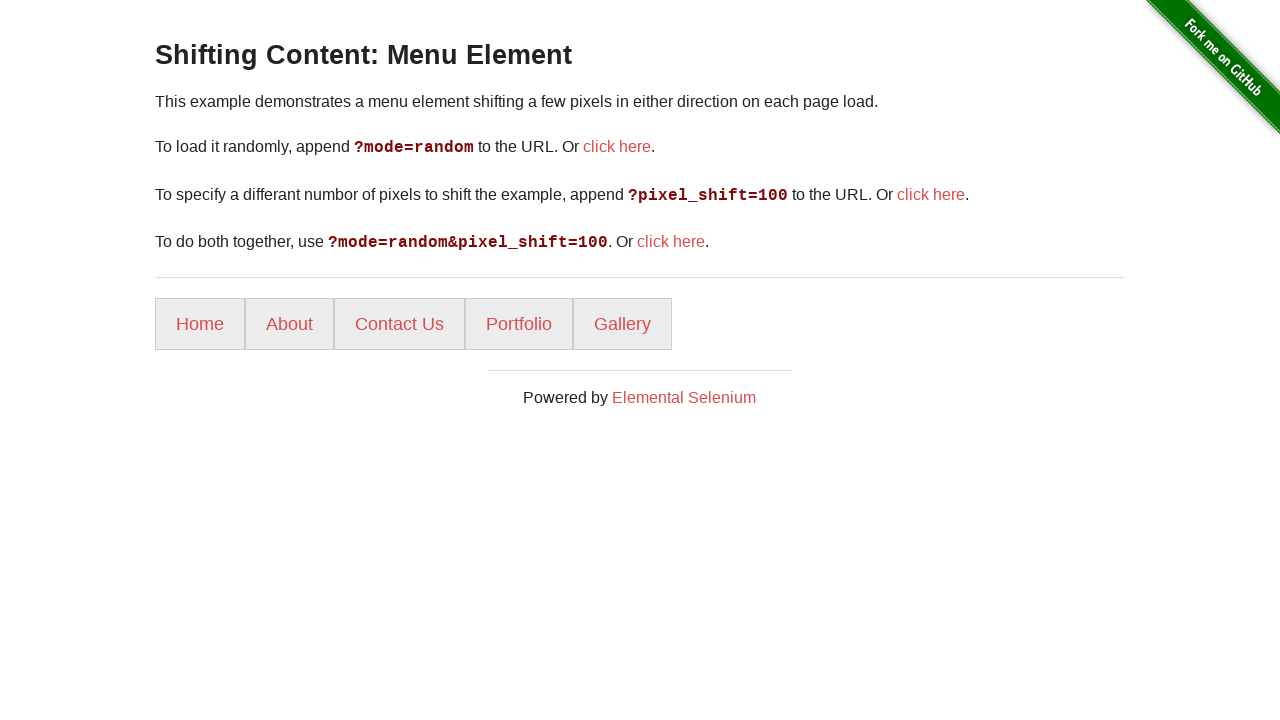

Retrieved 5 menu items from the page
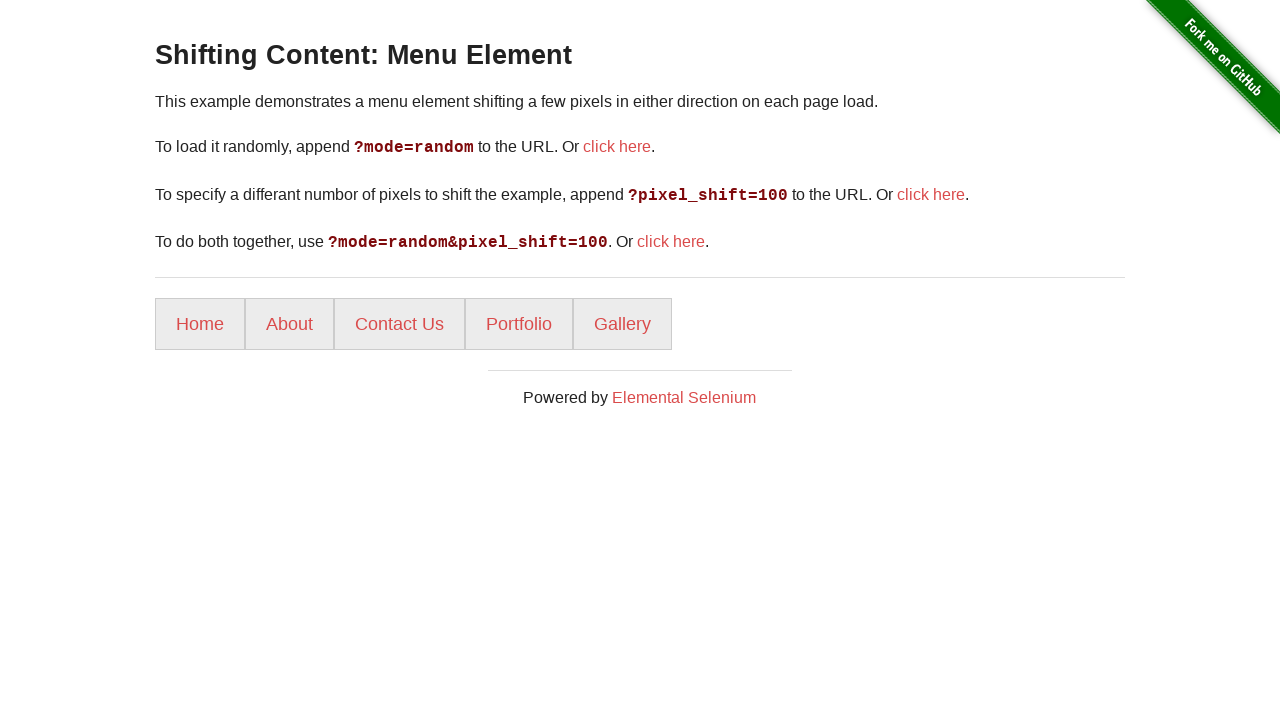

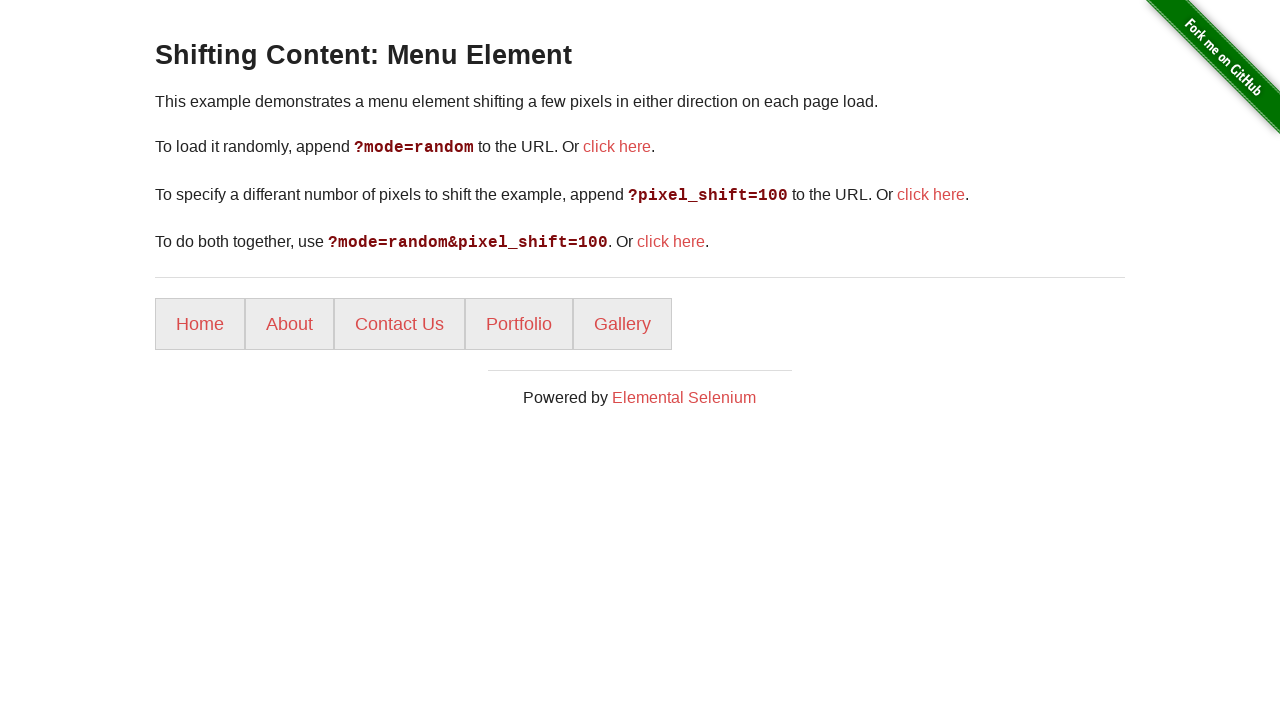